Tests the contact form functionality by filling in email, name, and message fields, then submitting the form and verifying the success alert

Starting URL: https://www.demoblaze.com

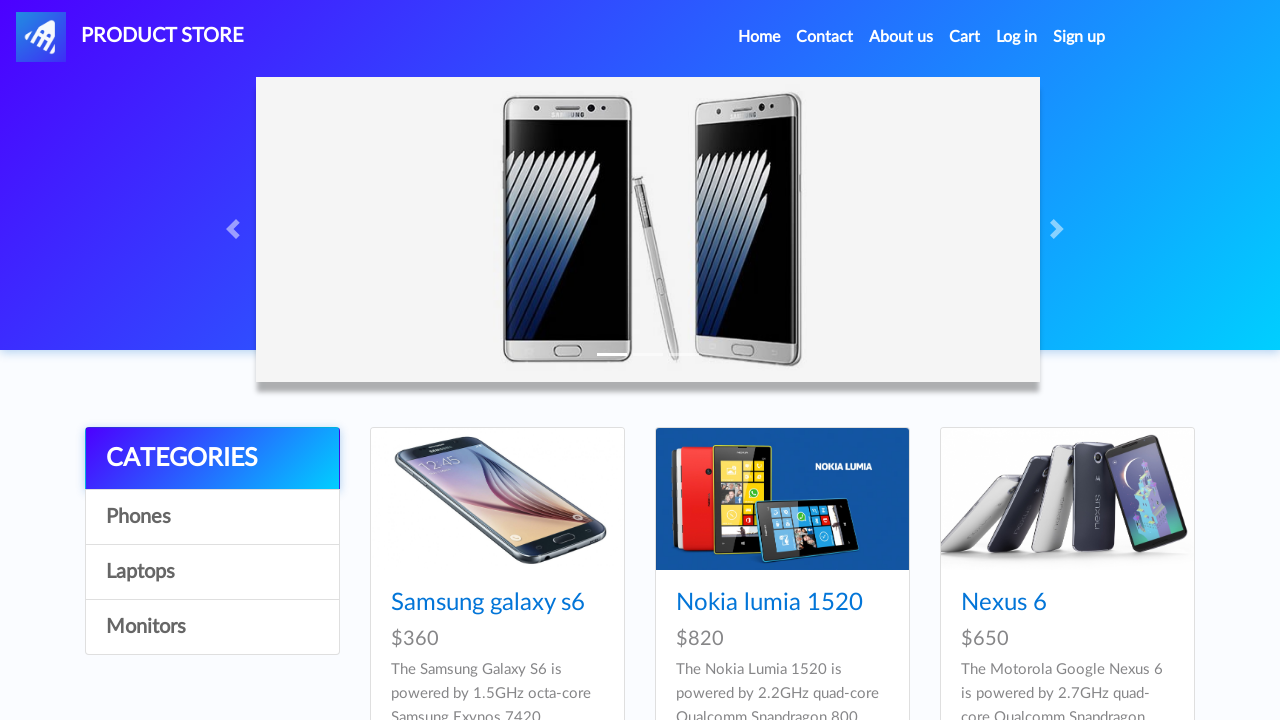

Clicked on Contact link in navigation at (825, 37) on a:has-text('Contact')
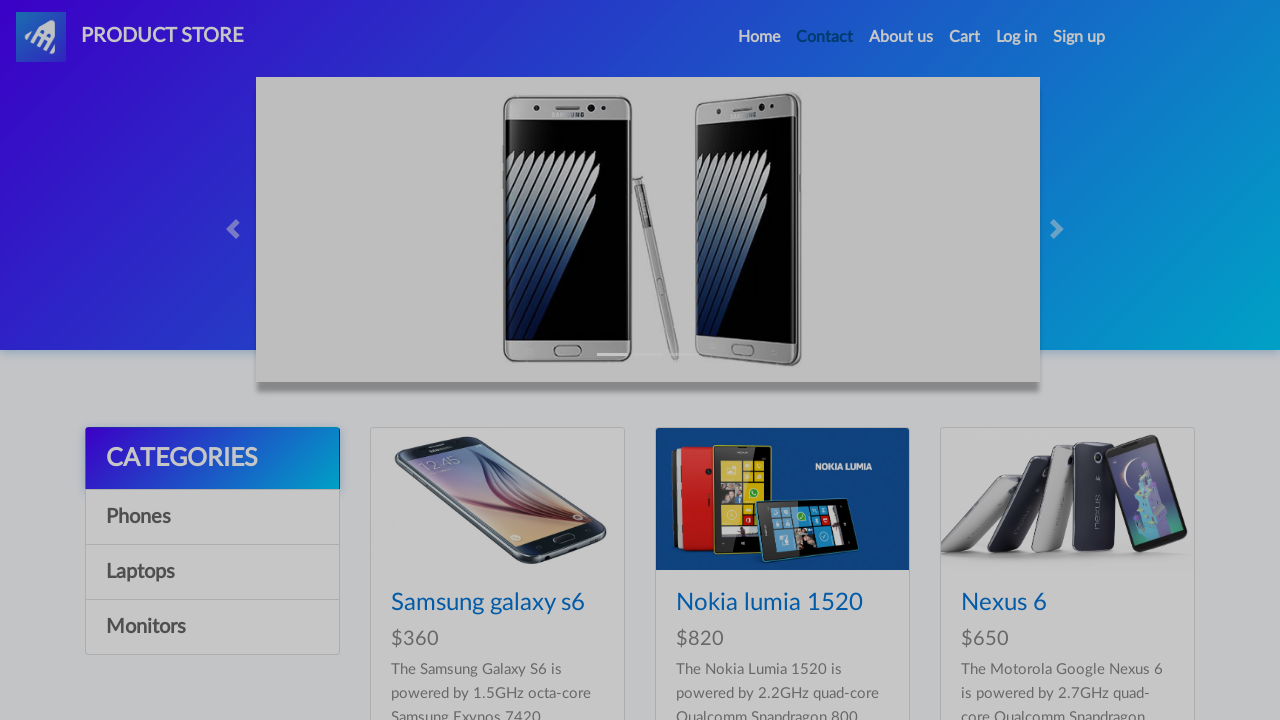

Contact modal appeared with recipient email field
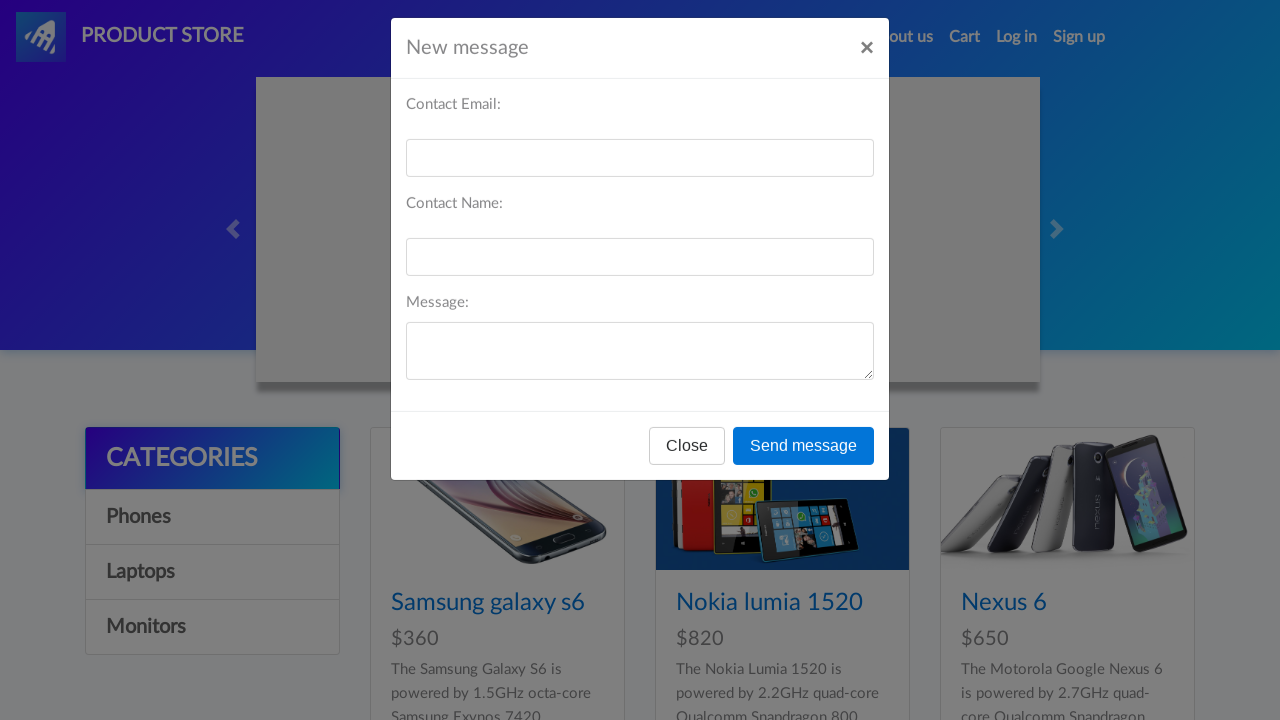

Filled recipient email field with 'john.doe@example.com' on #recipient-email
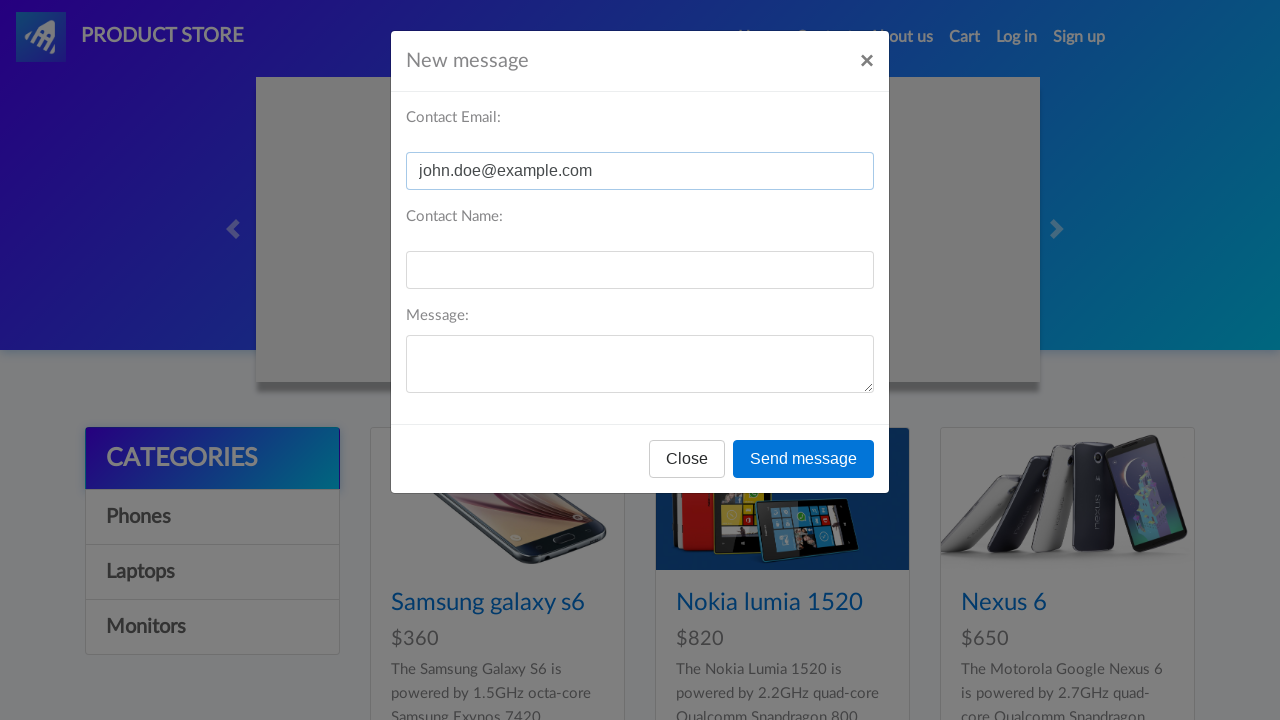

Filled recipient name field with 'John Doe' on #recipient-name
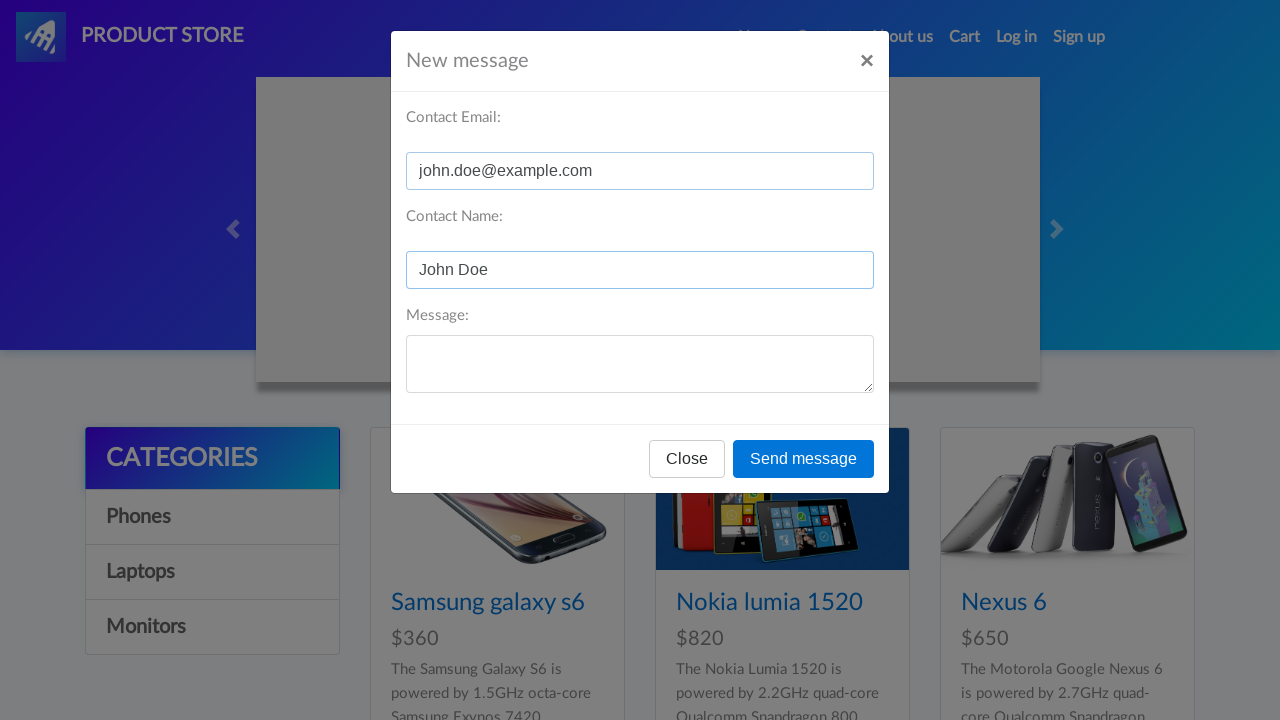

Filled message field with test message on #message-text
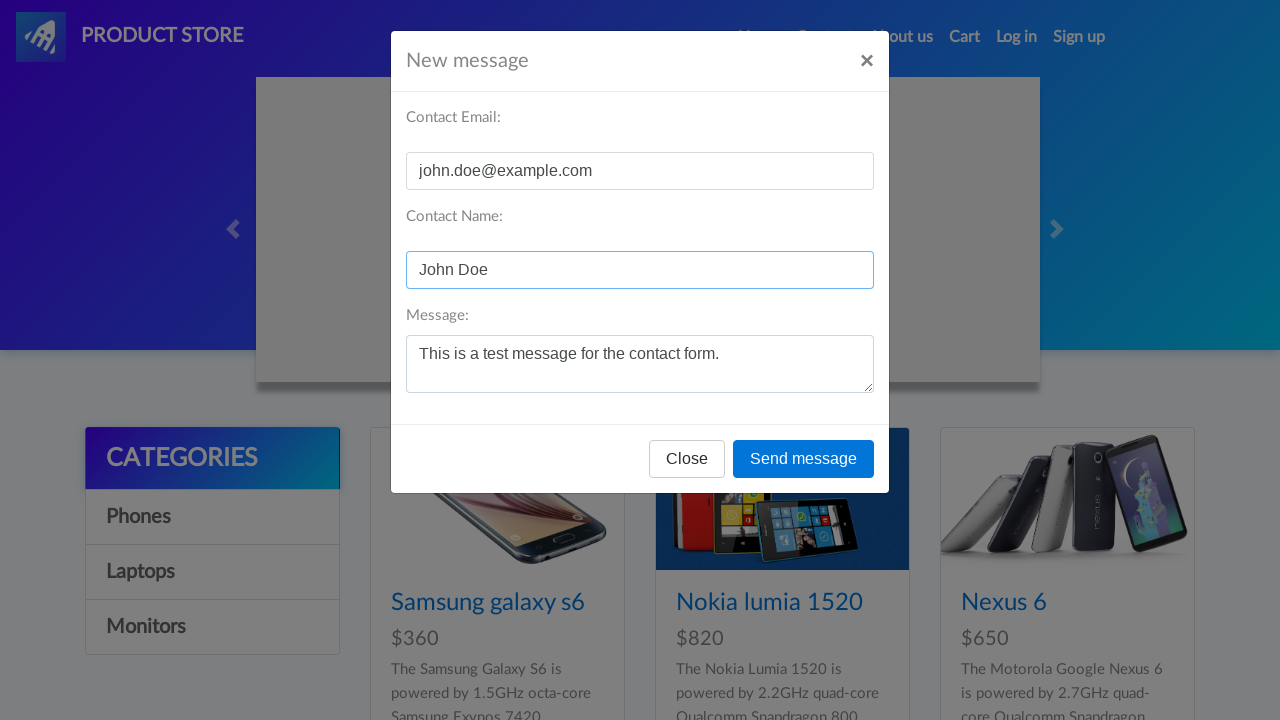

Clicked Send message button to submit contact form at (804, 459) on button:has-text('Send message')
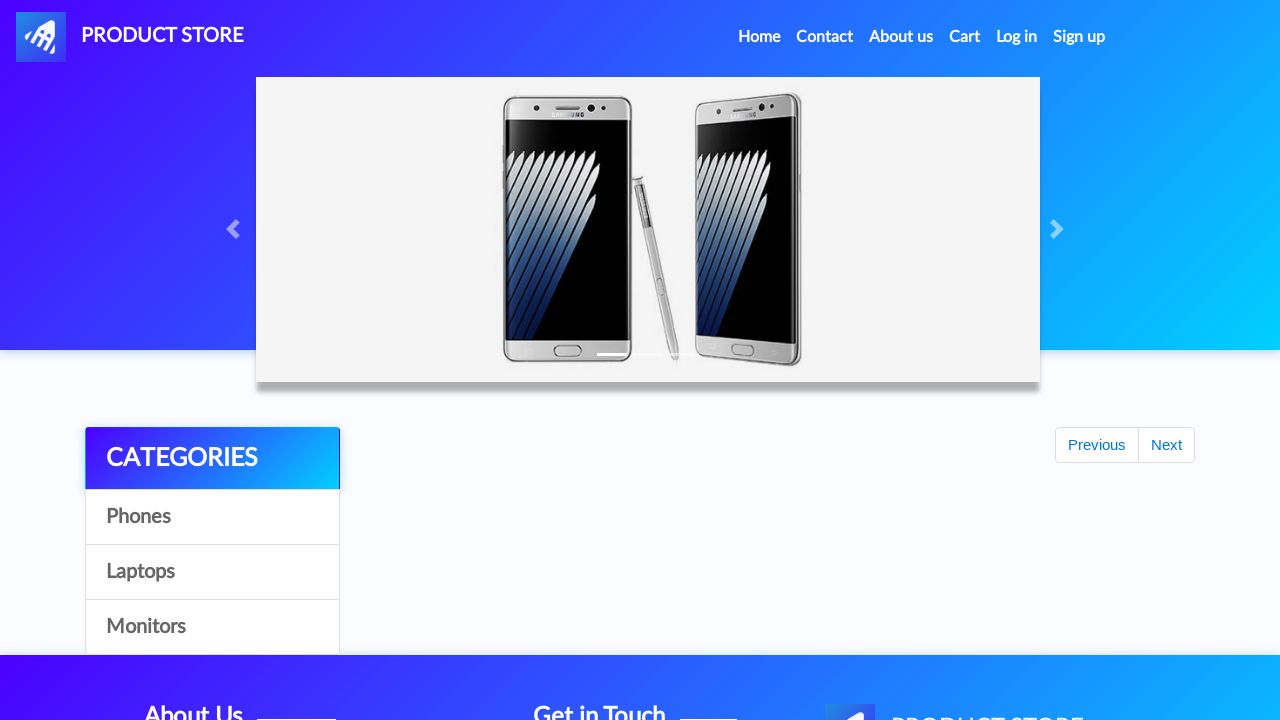

Waited 2 seconds for alert to appear
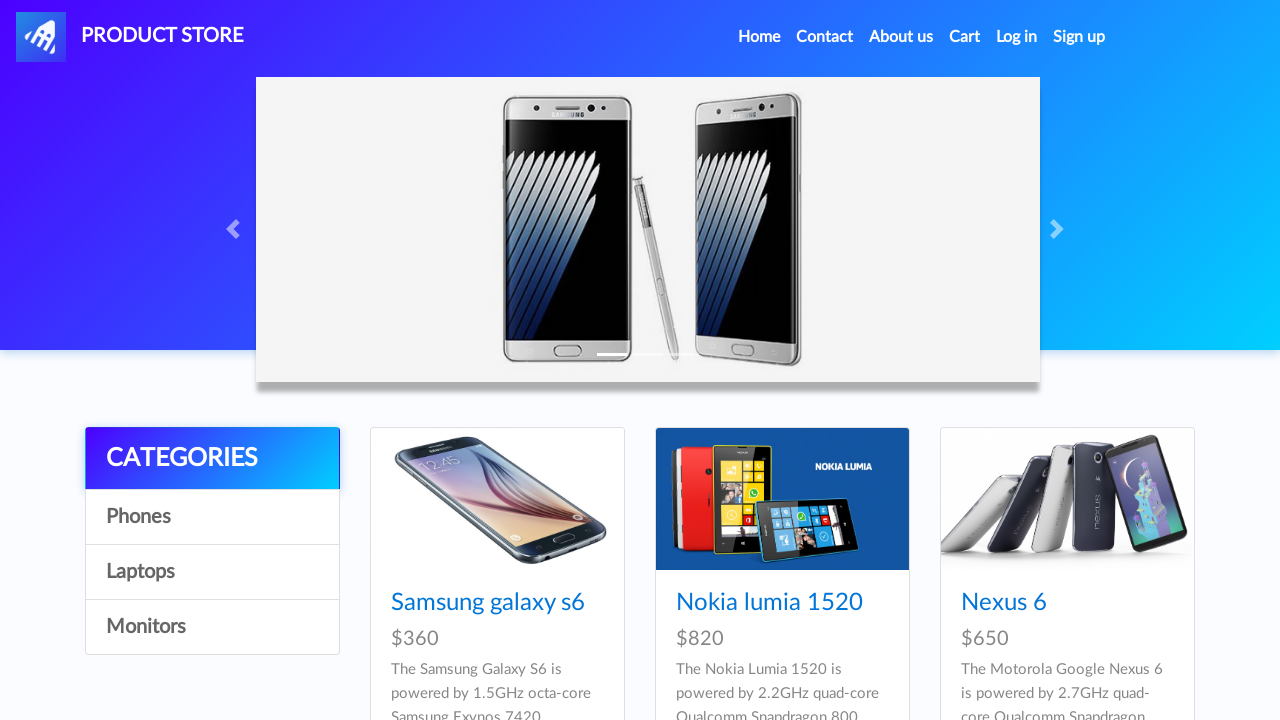

Located success alert 'Thanks for the message!!'
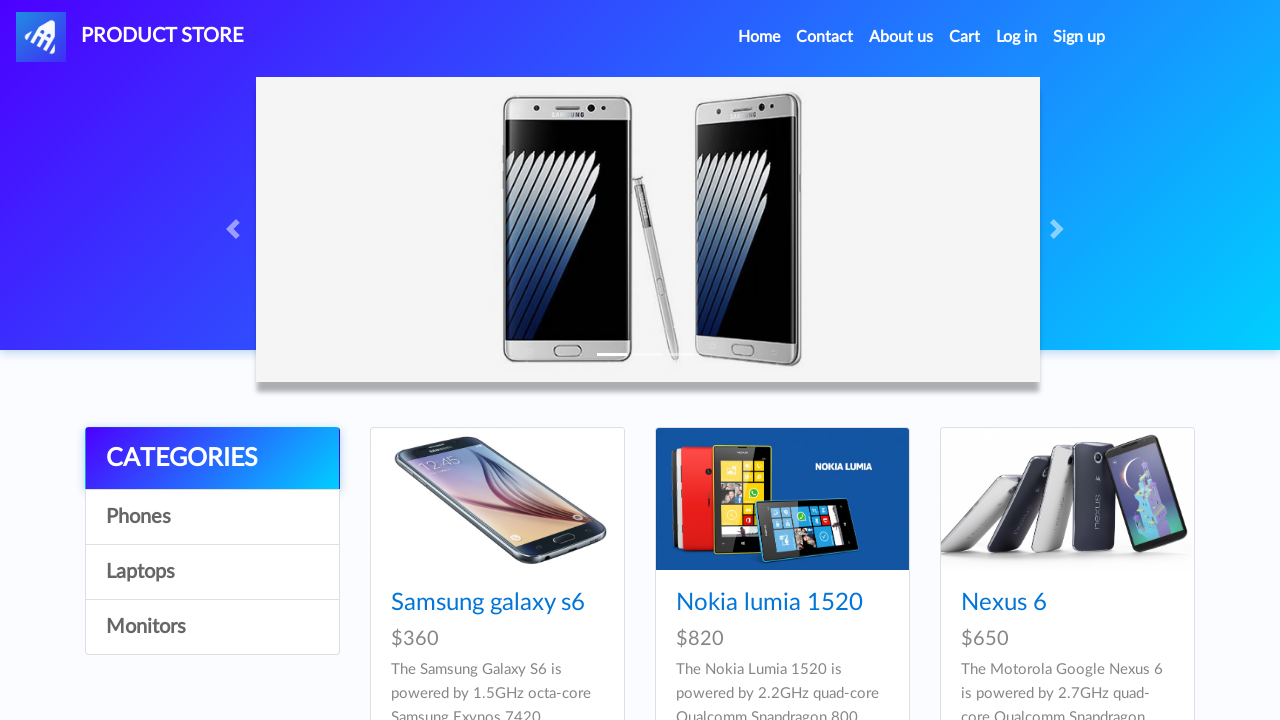

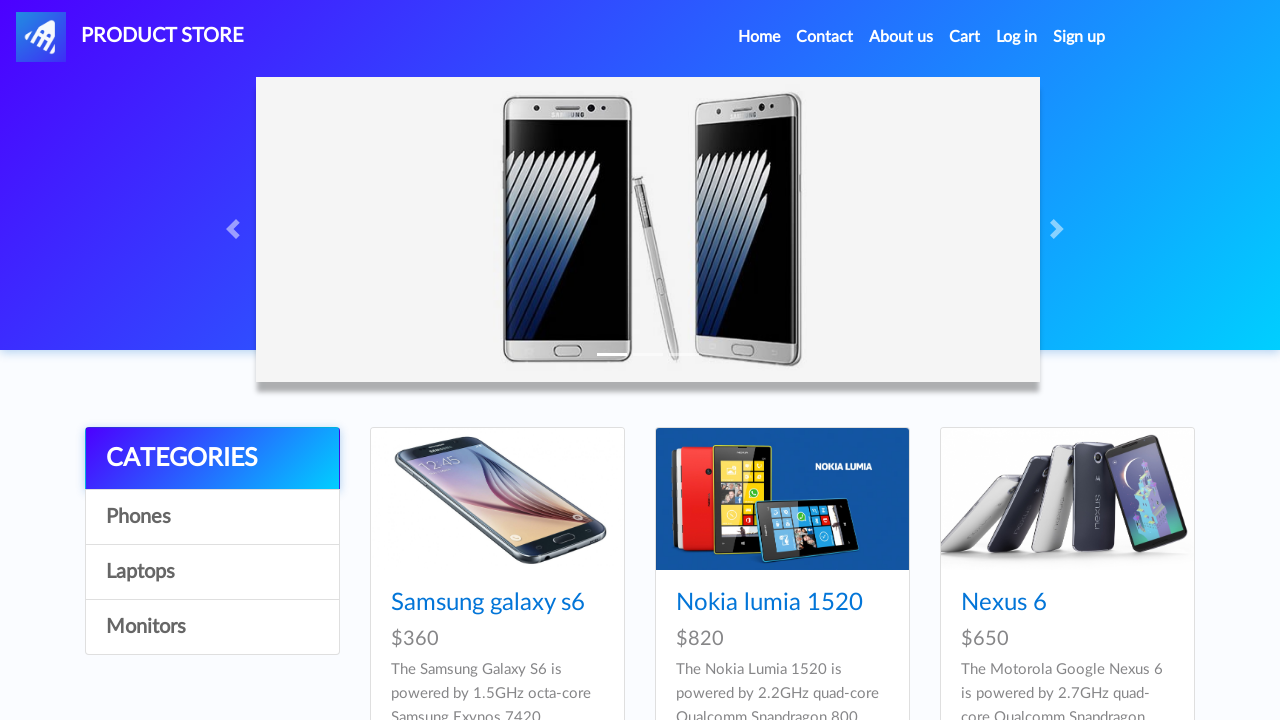